Tests a registration form by filling in personal details including first name, last name, email, gender selection, phone number, and date of birth, then submitting the form.

Starting URL: https://demoqa.com/automation-practice-form

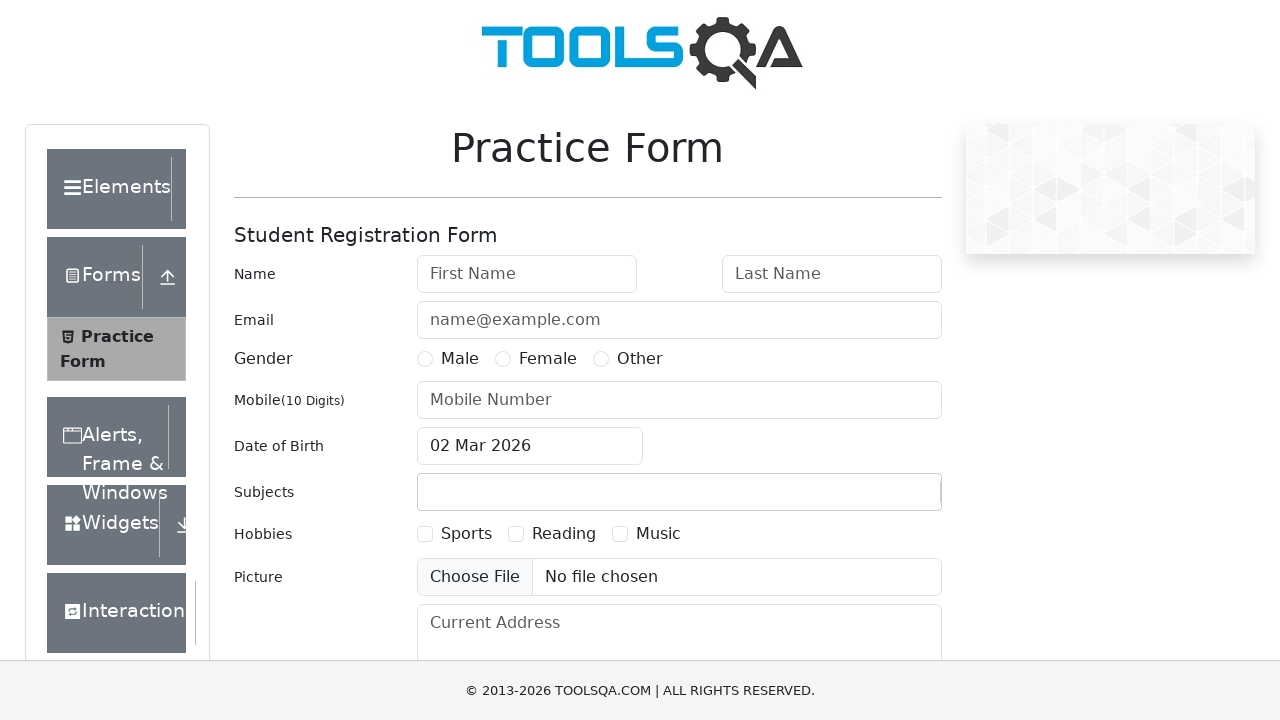

Filled first name field with 'John' on #firstName
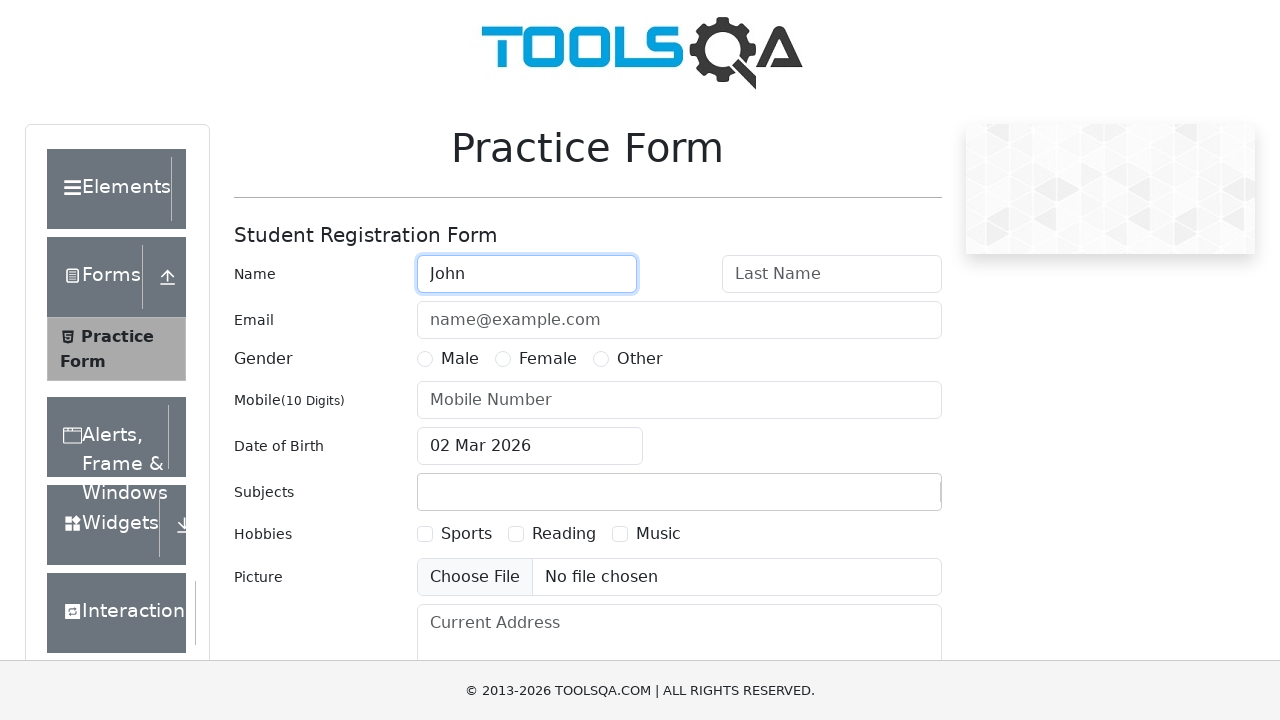

Filled last name field with 'Dow' on #lastName
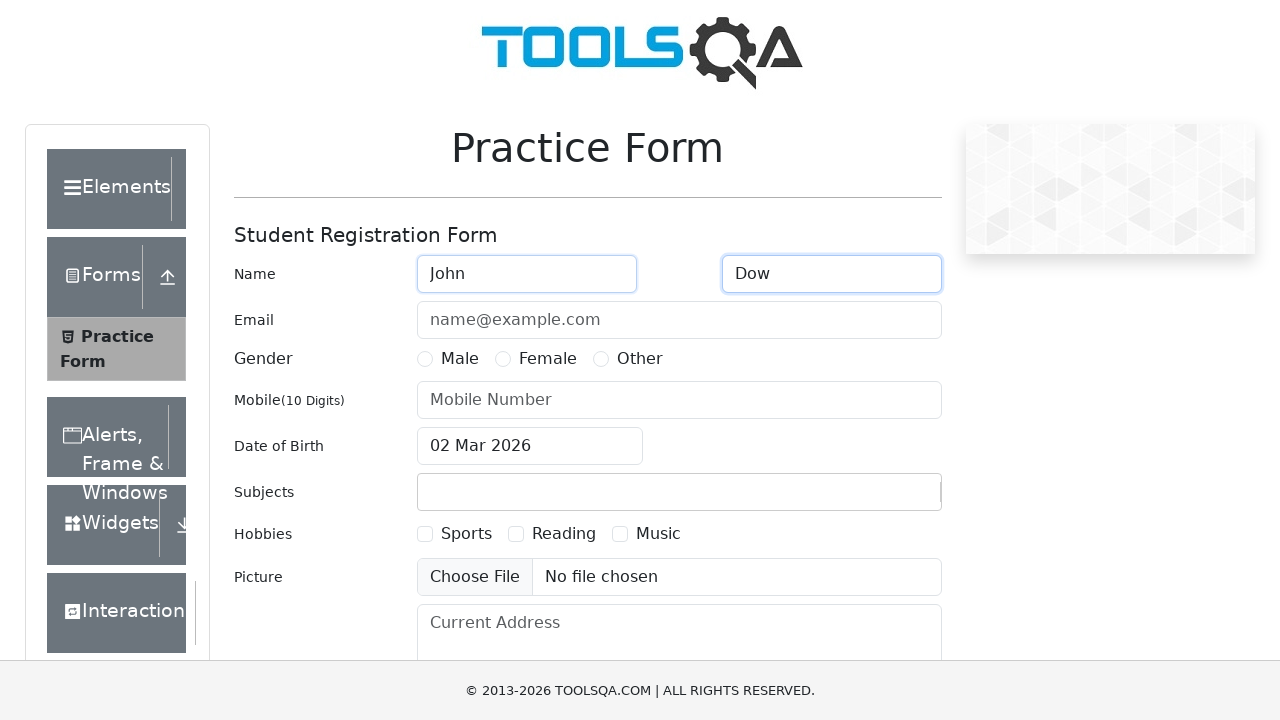

Filled email field with 'nomail@nomail.org' on #userEmail
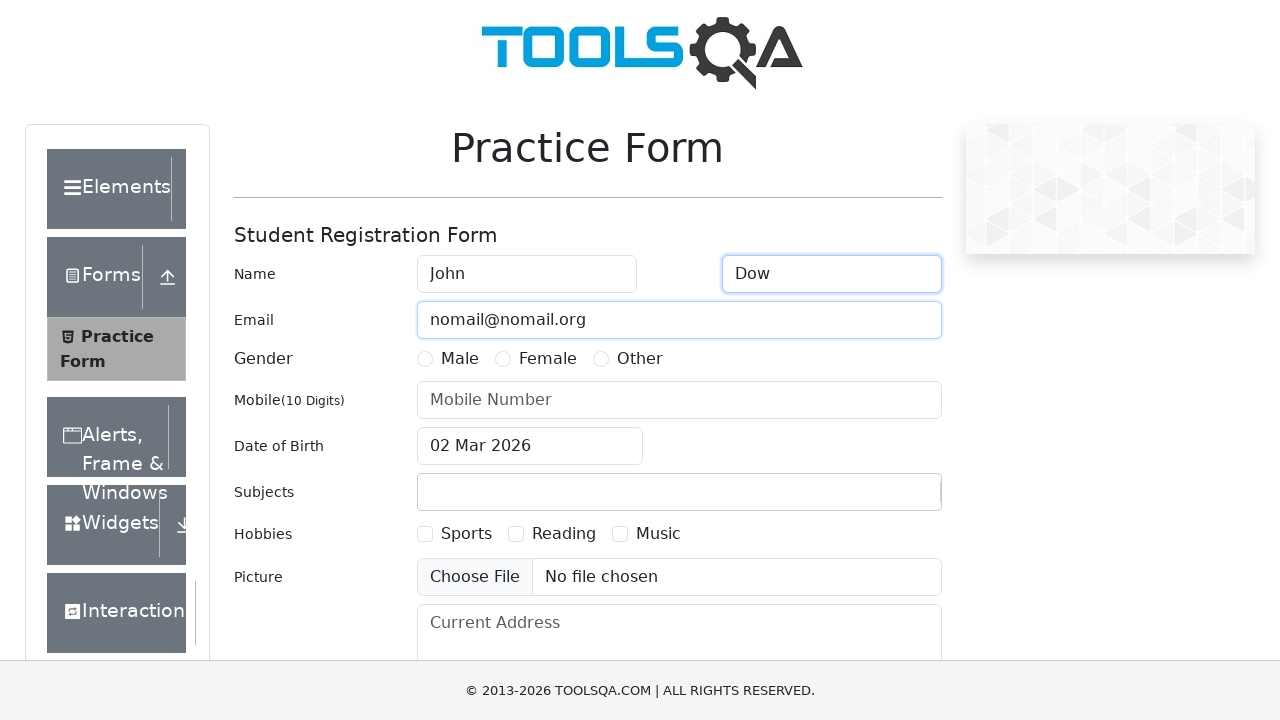

Double-clicked gender radio button label to select gender at (640, 359) on label[for='gender-radio-3']
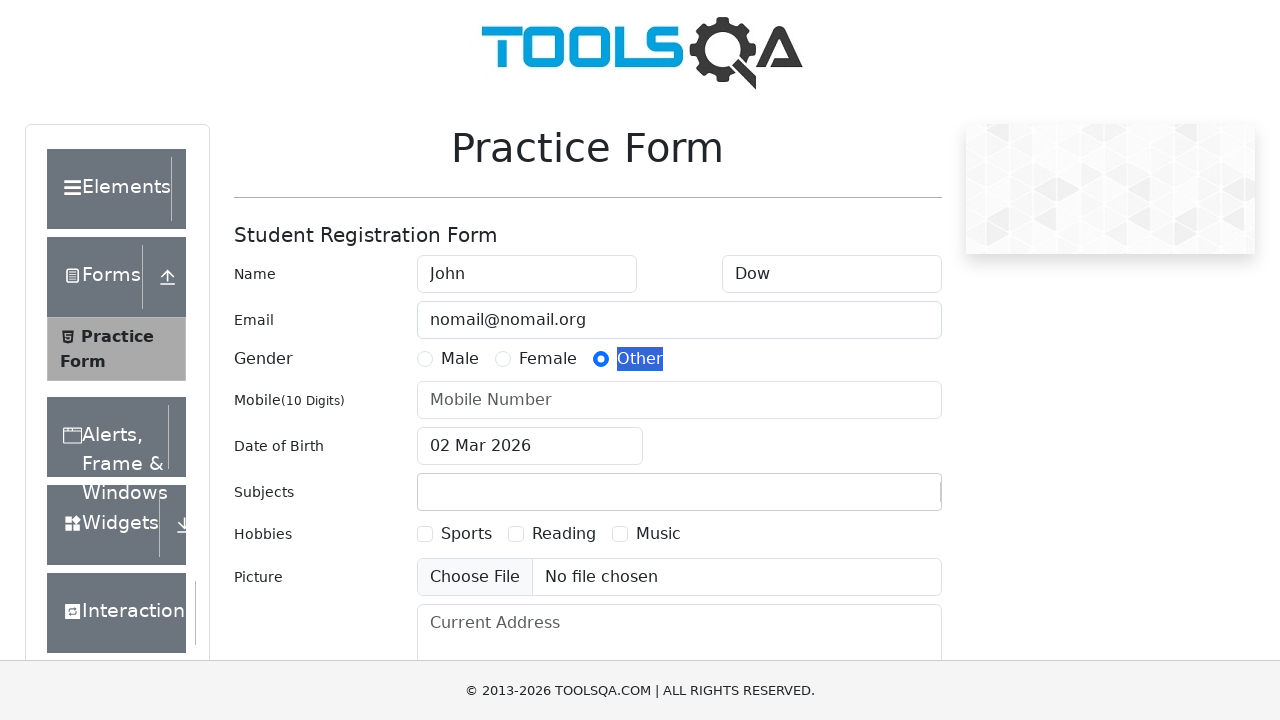

Filled phone number field with '1234567890' on #userNumber
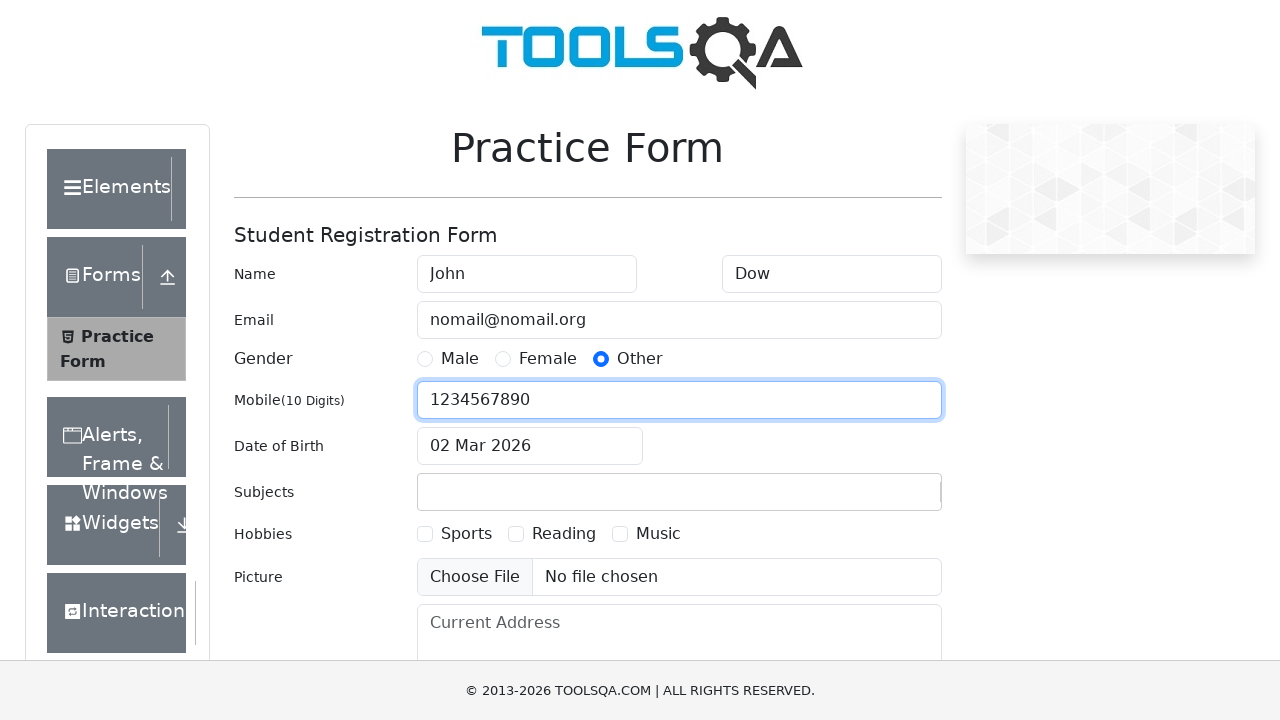

Clicked date of birth input to open date picker at (530, 446) on #dateOfBirthInput
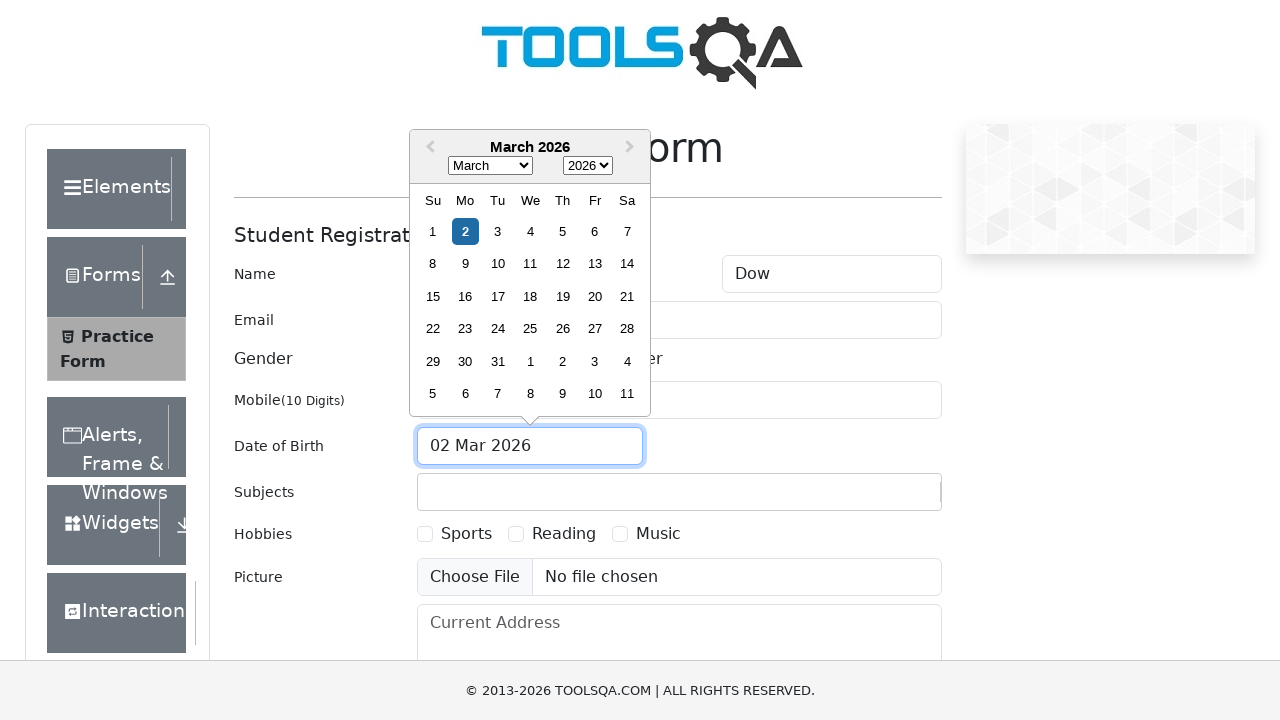

Selected 'June' from month dropdown on .react-datepicker__month-select
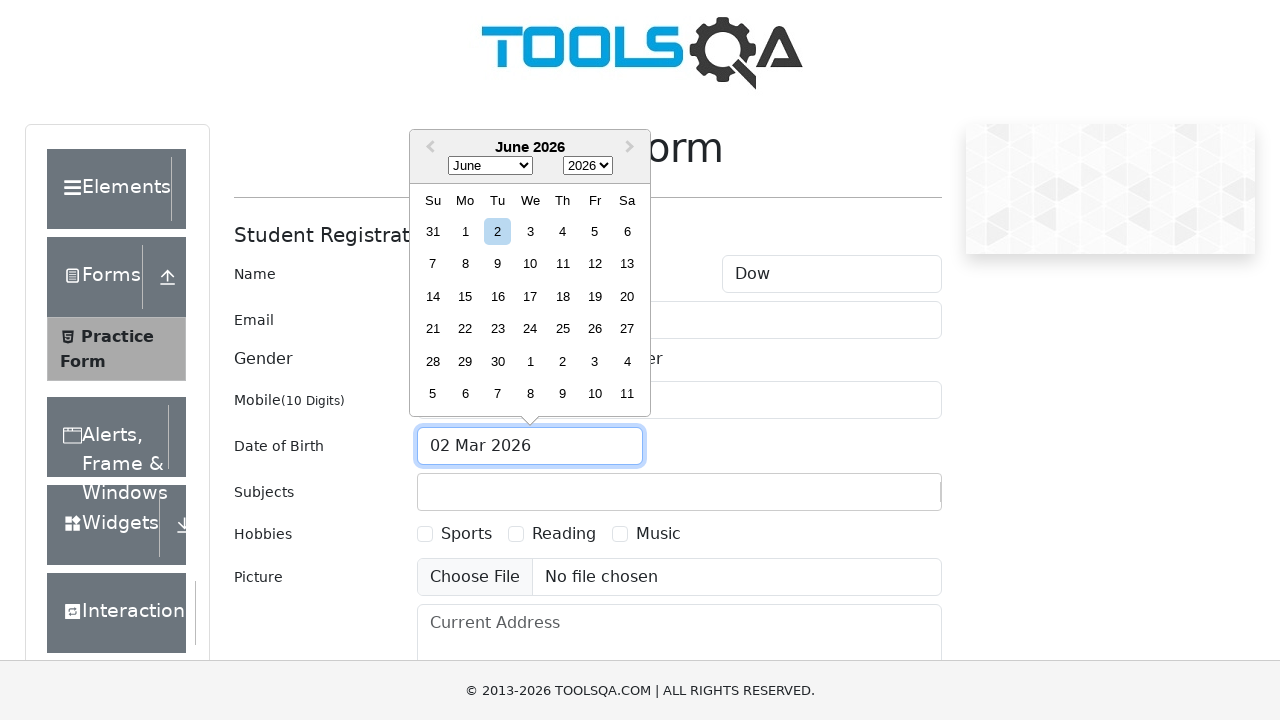

Selected '2000' from year dropdown on .react-datepicker__year-select
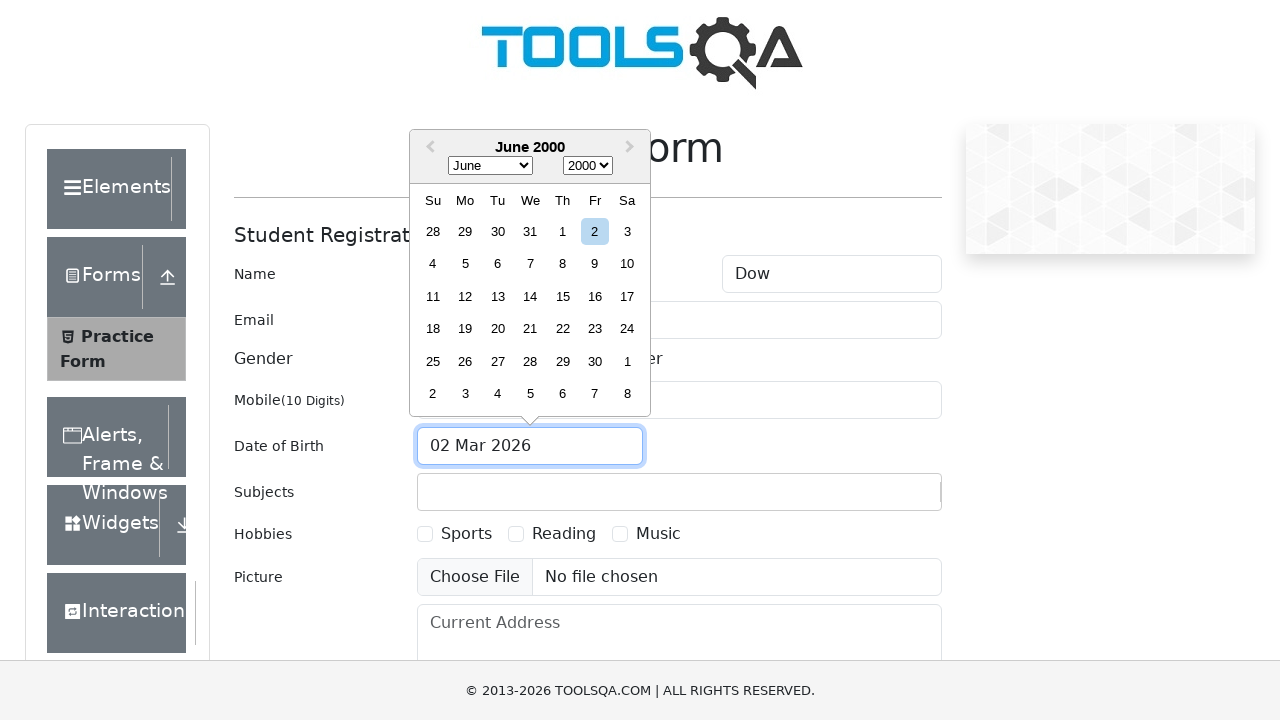

Clicked day 14 in date picker at (530, 296) on .react-datepicker__day--014
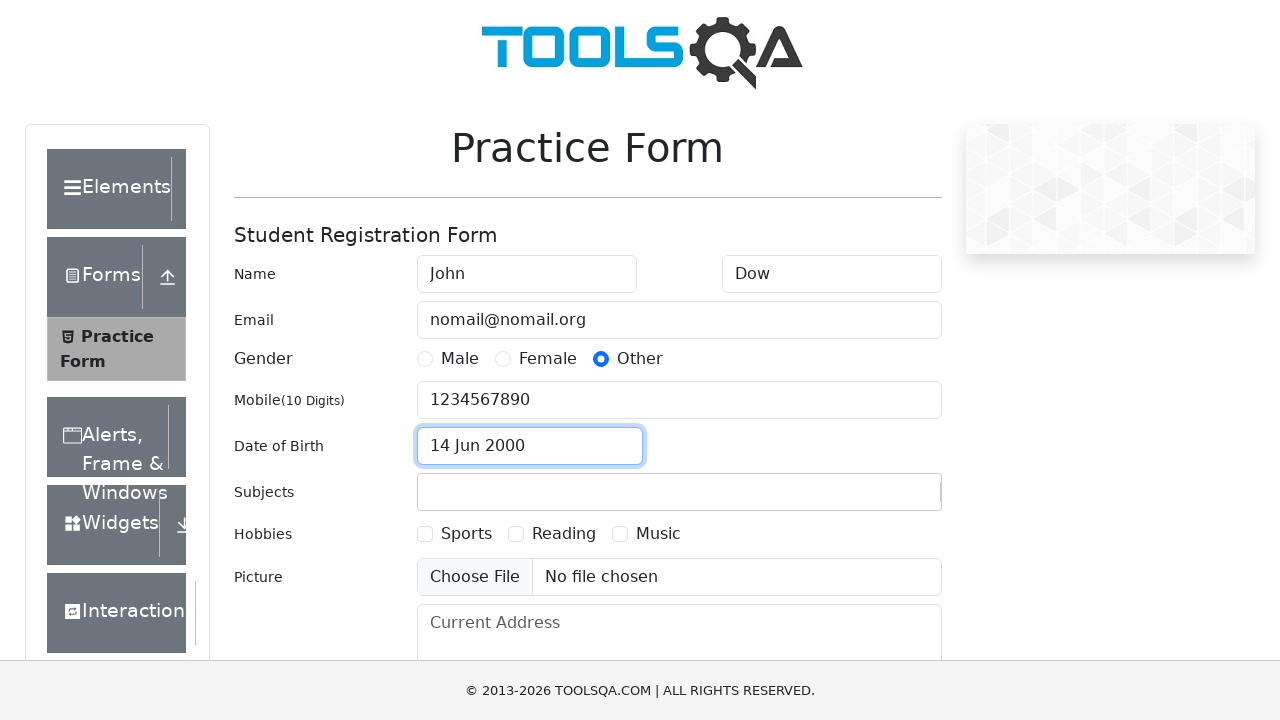

Submitted registration form by pressing Enter on submit button on #submit
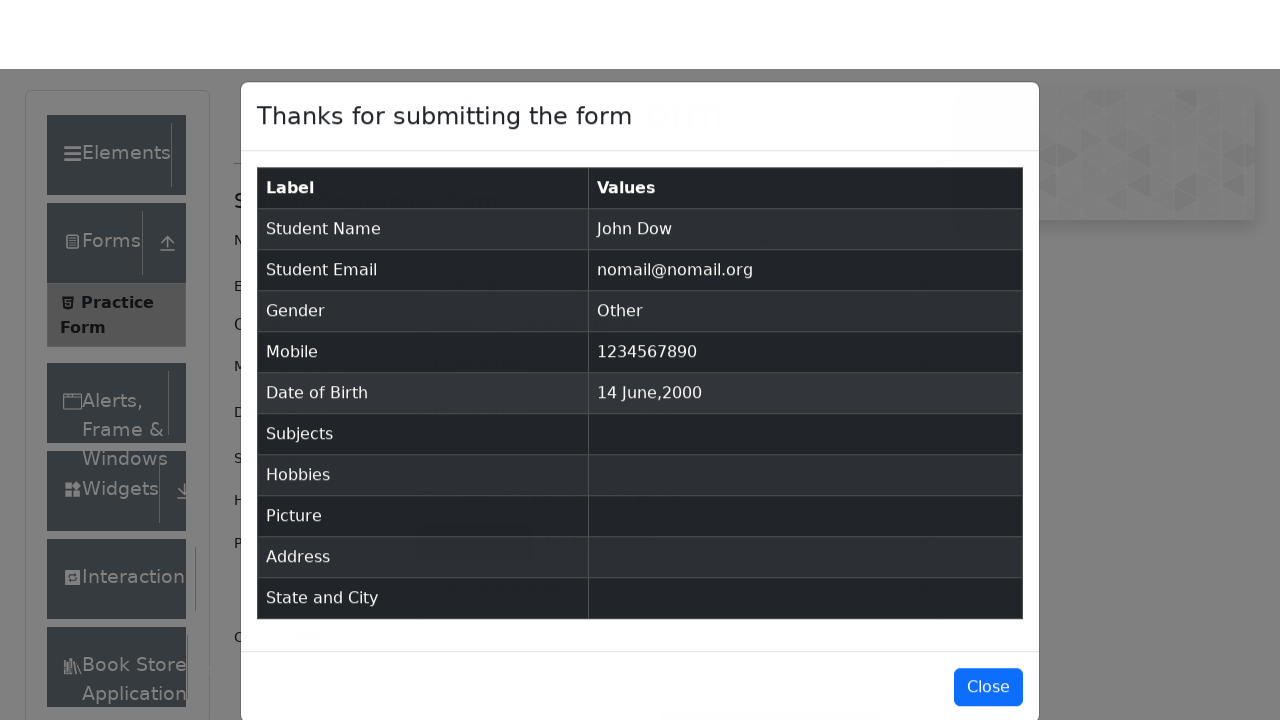

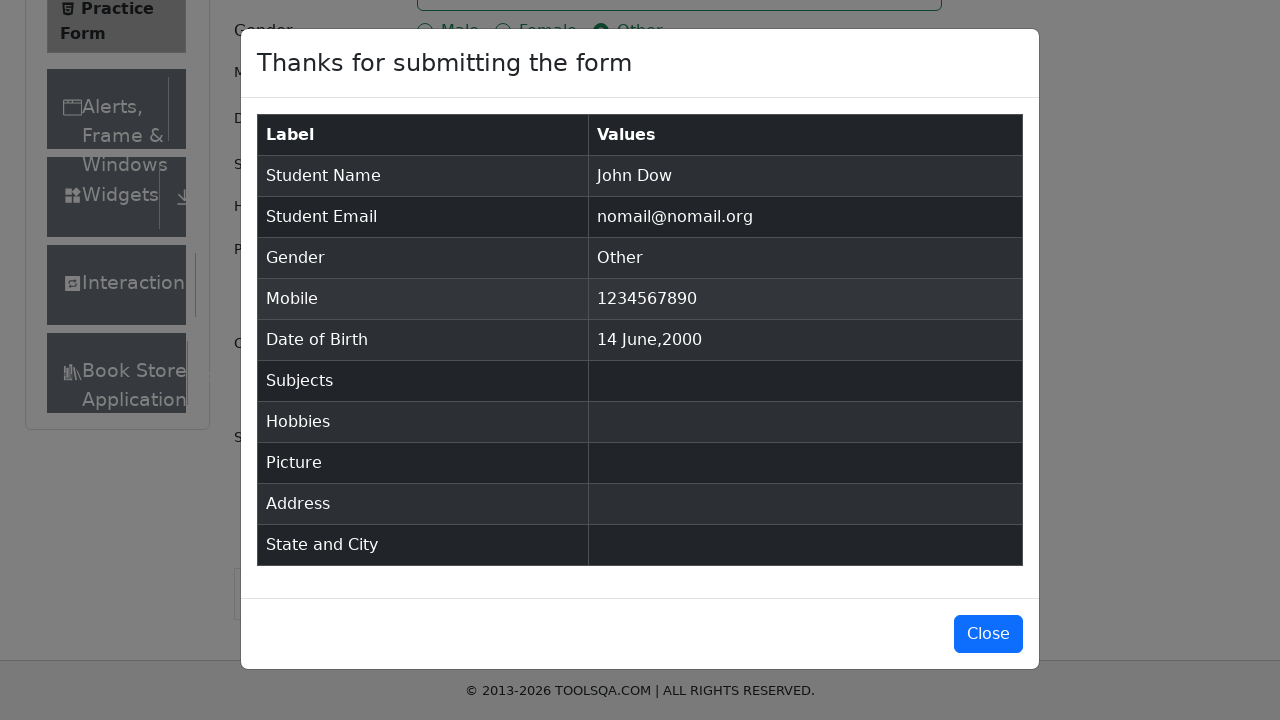